Tests nested frames navigation by clicking on the Nested Frames link, switching to the top frame, then to the middle frame, and verifying the content is accessible

Starting URL: https://the-internet.herokuapp.com/

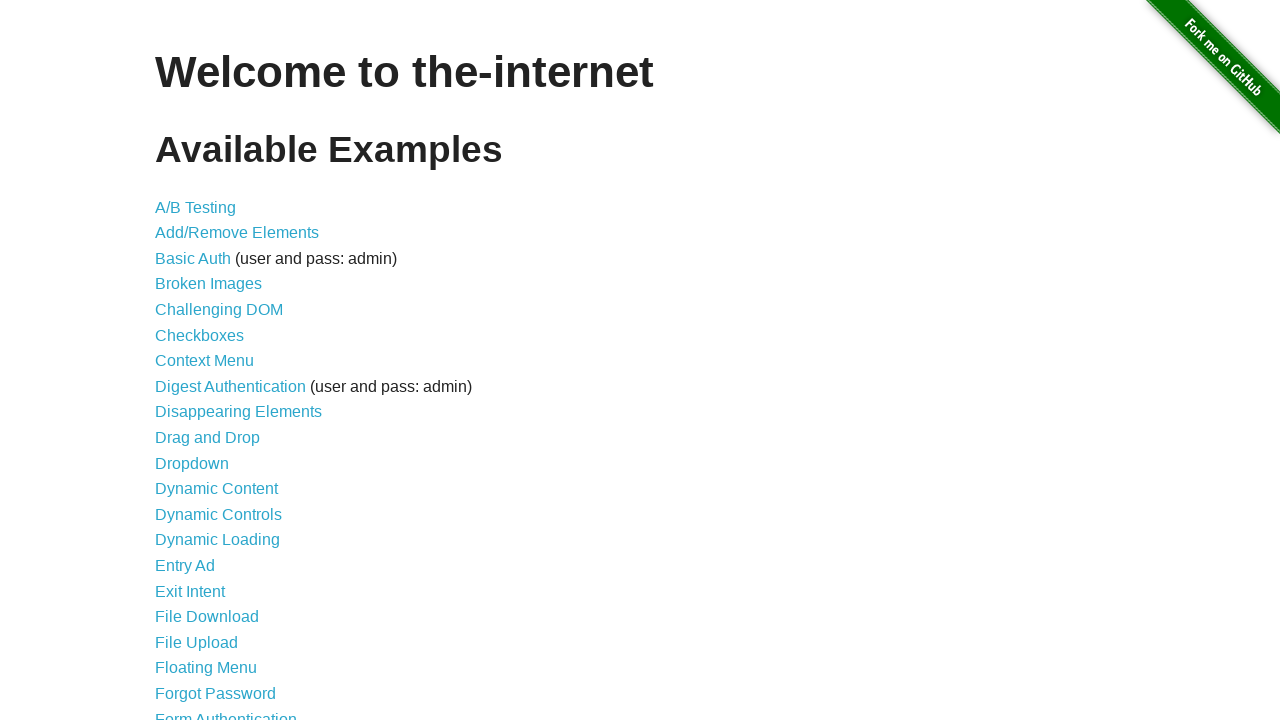

Clicked on Nested Frames link at (210, 395) on text=Nested Frames
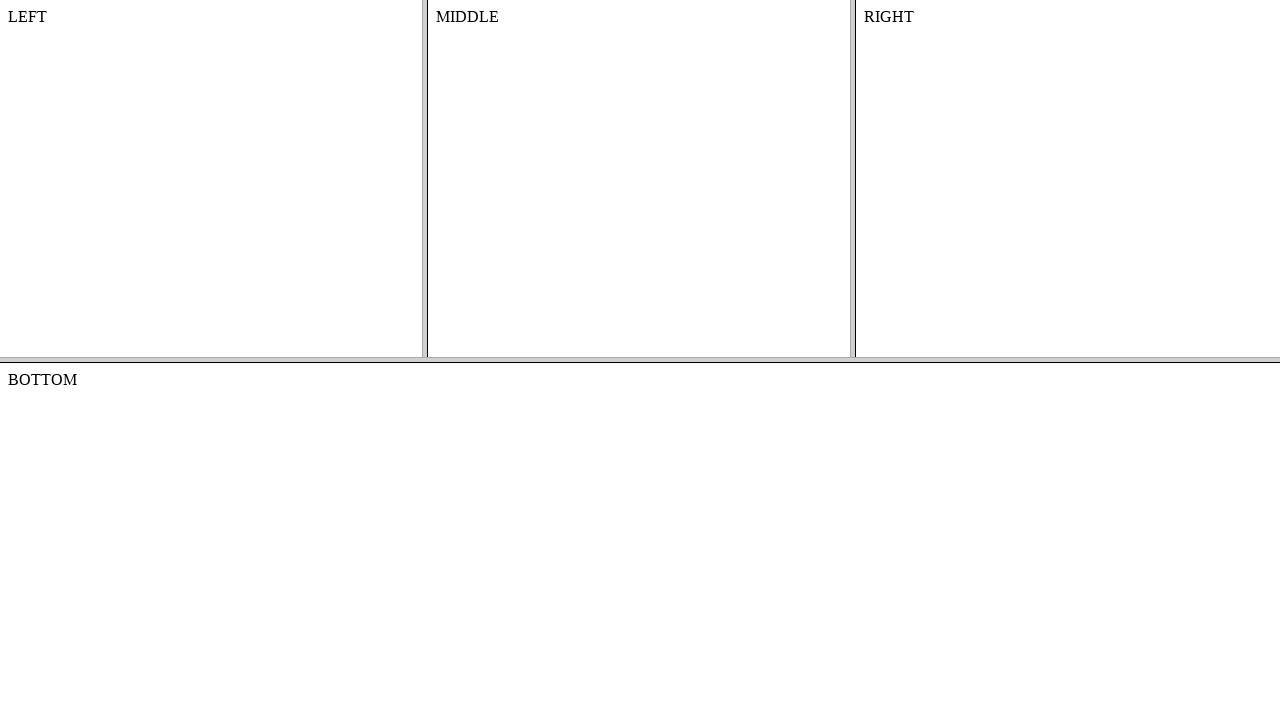

Located and switched to the top frame
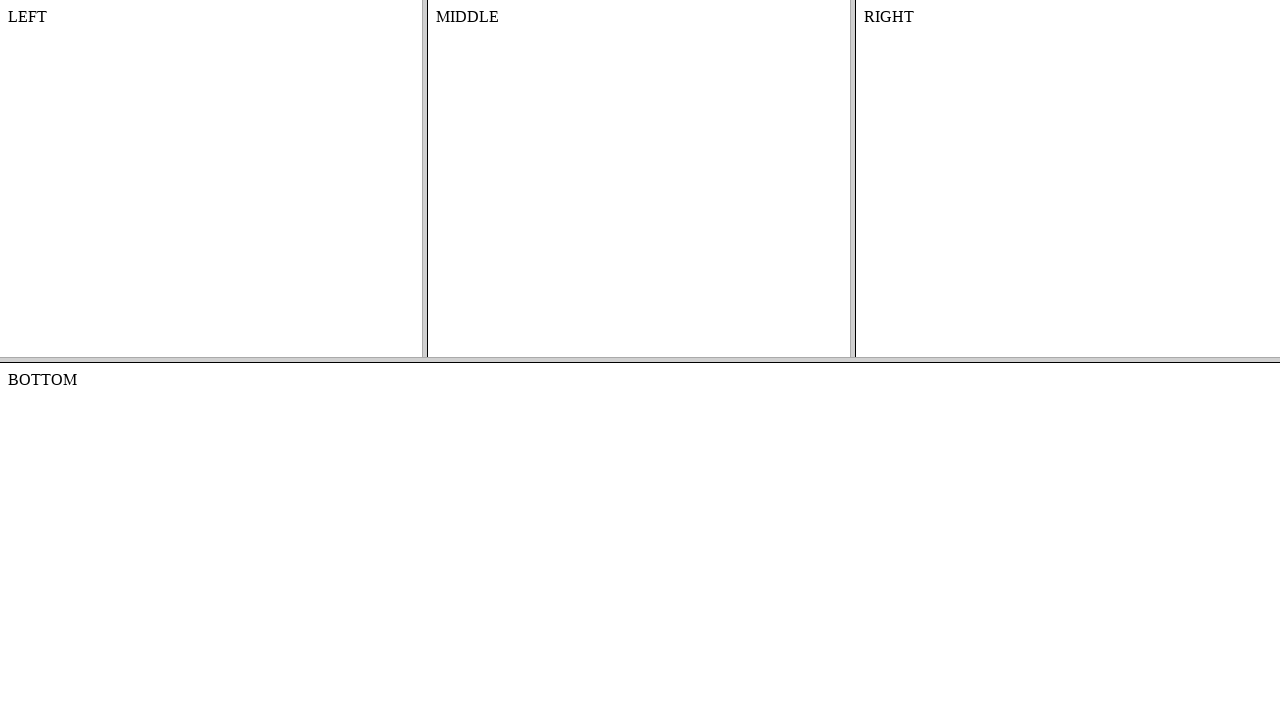

Located and switched to the middle frame within the top frame
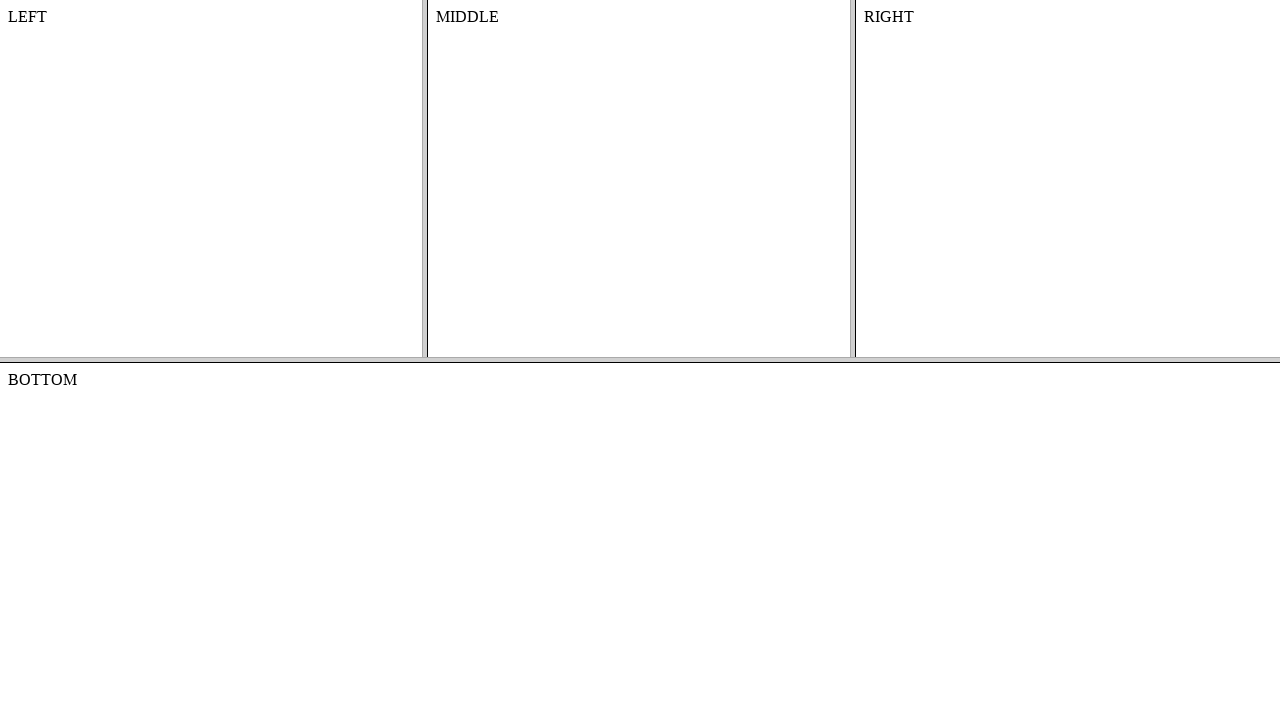

Verified content is accessible in the middle frame
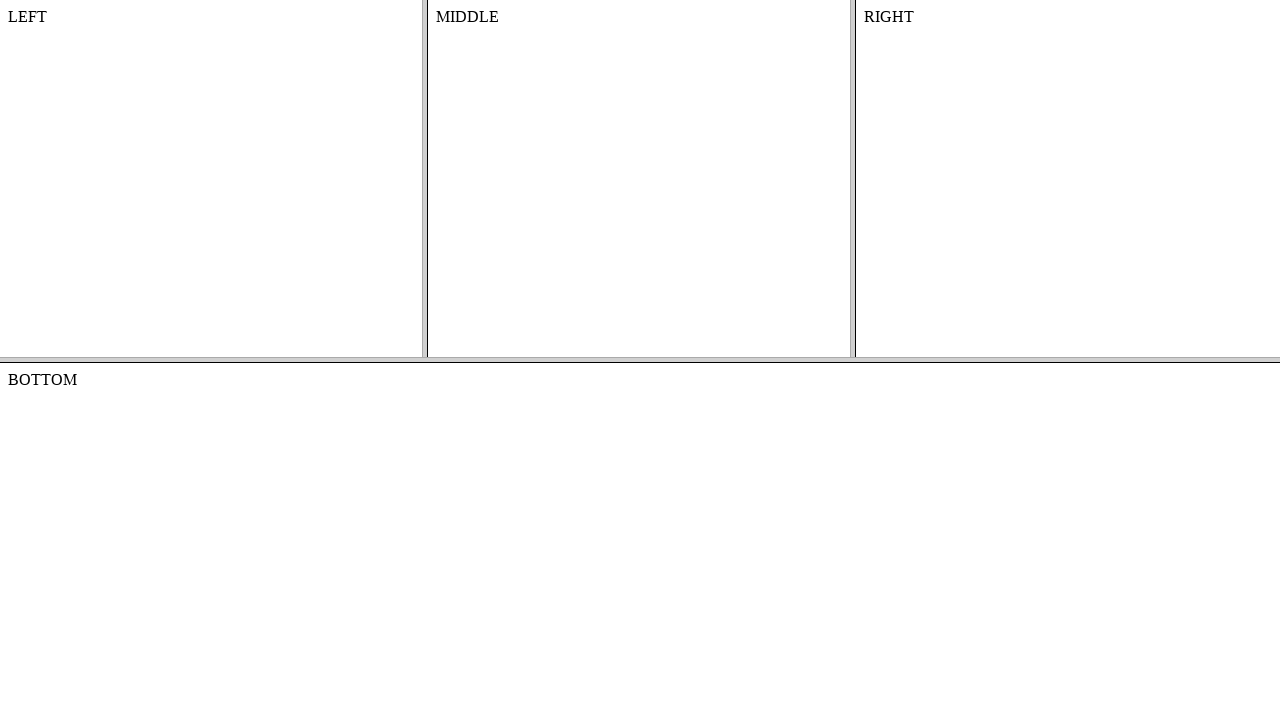

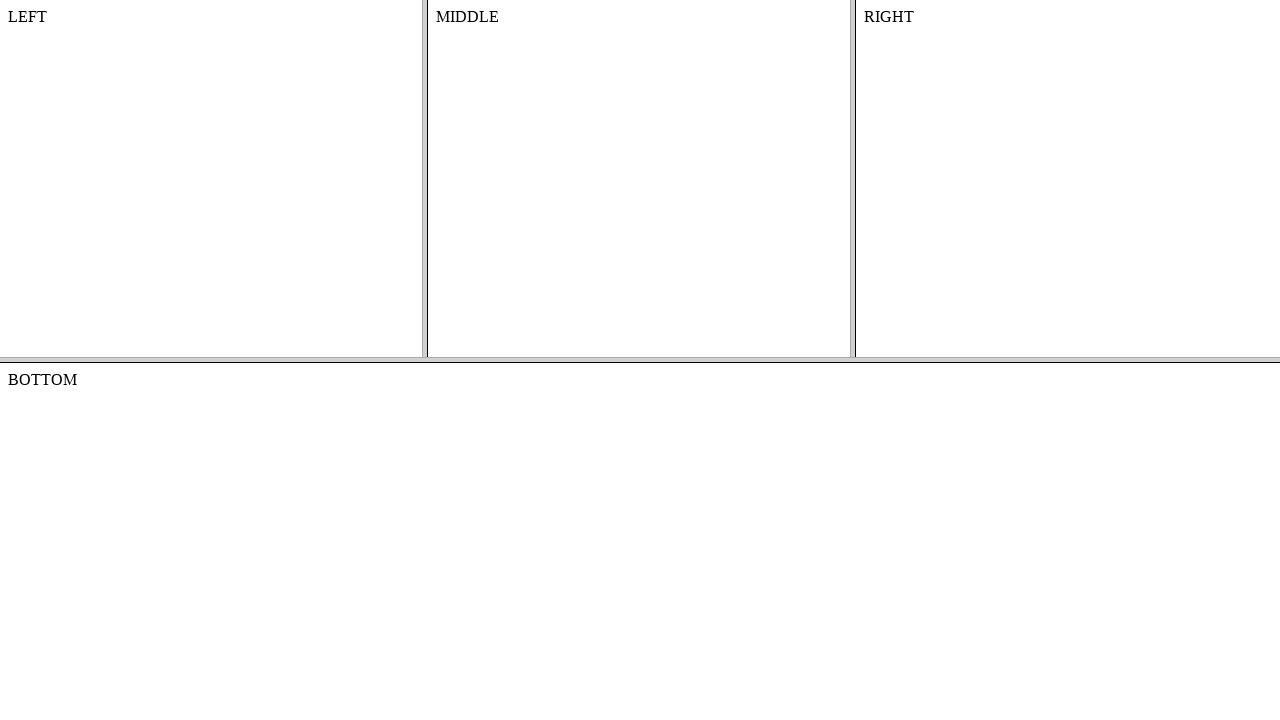